Tests the Polymer Todo MVC application by navigating from the TodoMVC homepage, clicking the Polymer link, adding two todo items, and editing the second todo item.

Starting URL: https://todomvc.com/

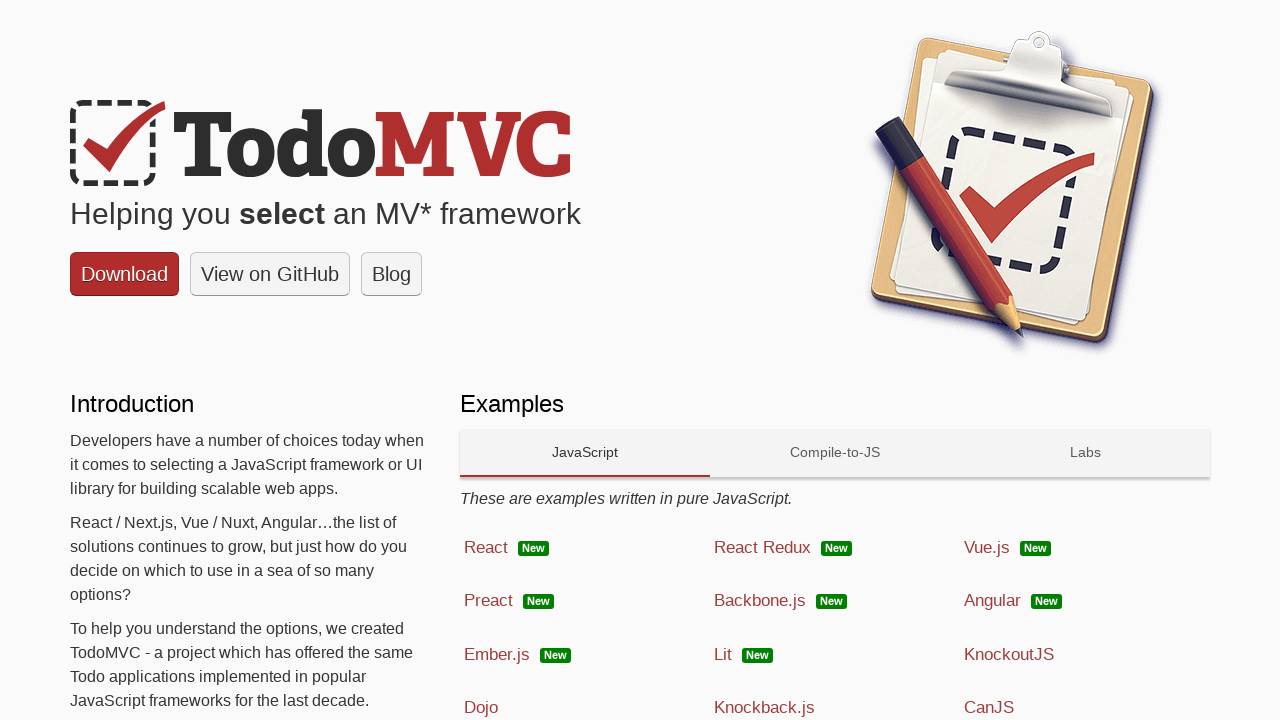

Clicked on the Polymer link from TodoMVC homepage at (585, 361) on a[href*='polymer']
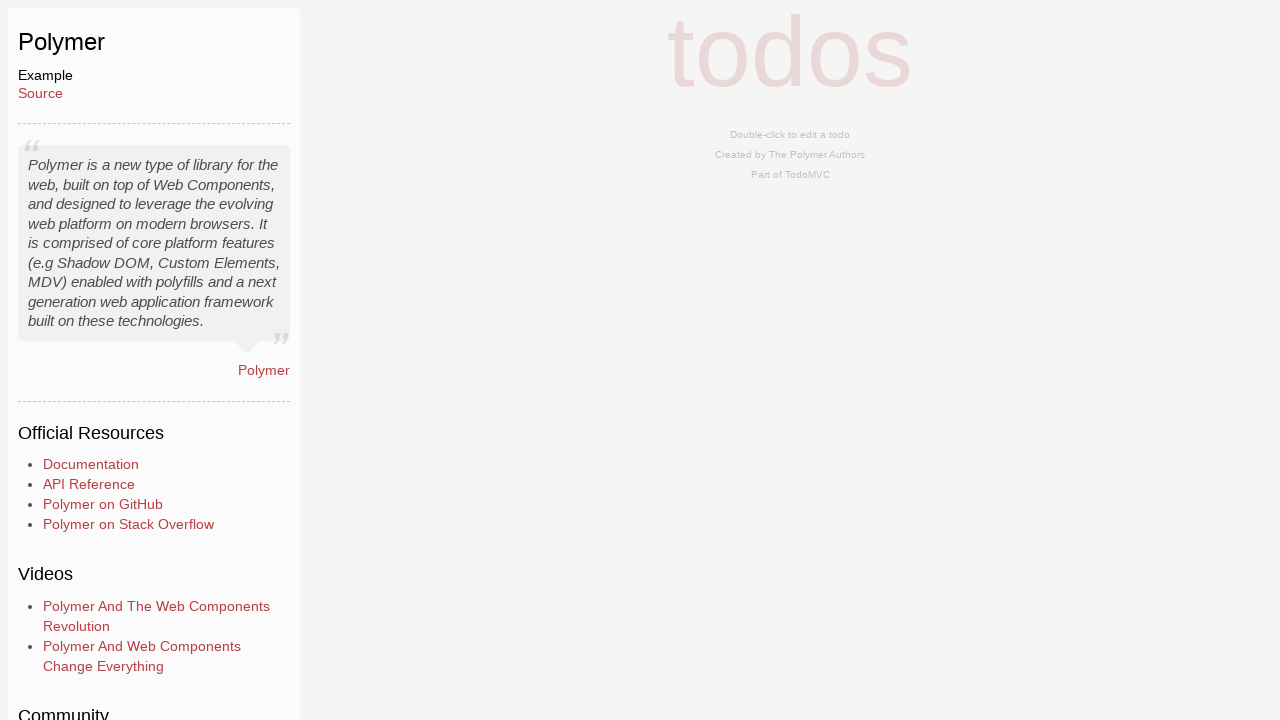

Polymer Todo page loaded with input field visible
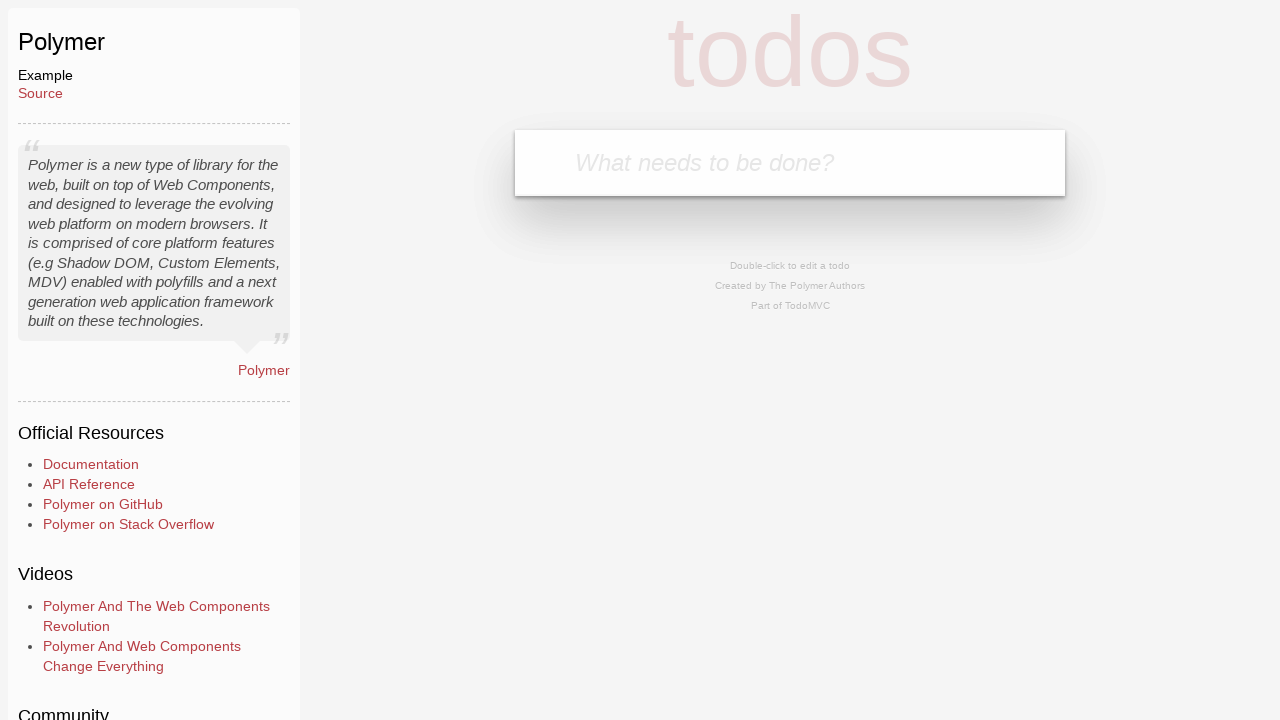

Filled first todo input with 'Write automated test' on input.new-todo, td-input.new-todo, input[placeholder*='todo']
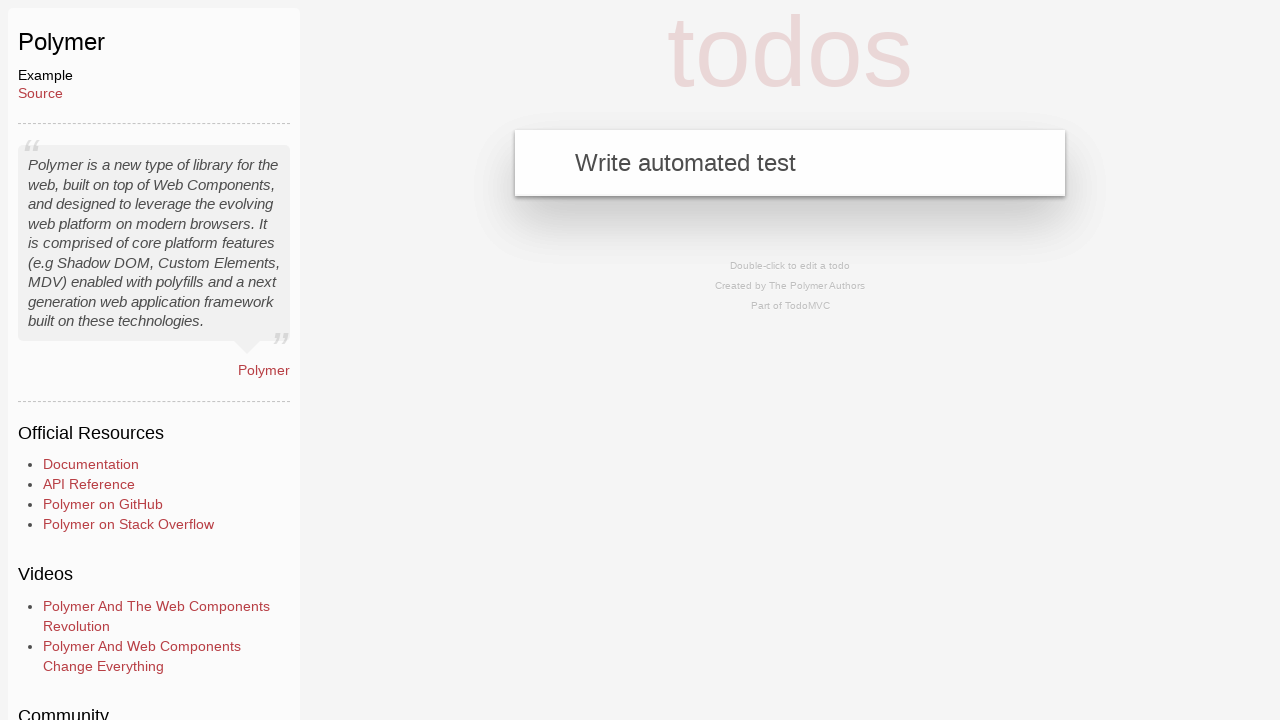

Pressed Enter to add first todo item on input.new-todo, td-input.new-todo, input[placeholder*='todo']
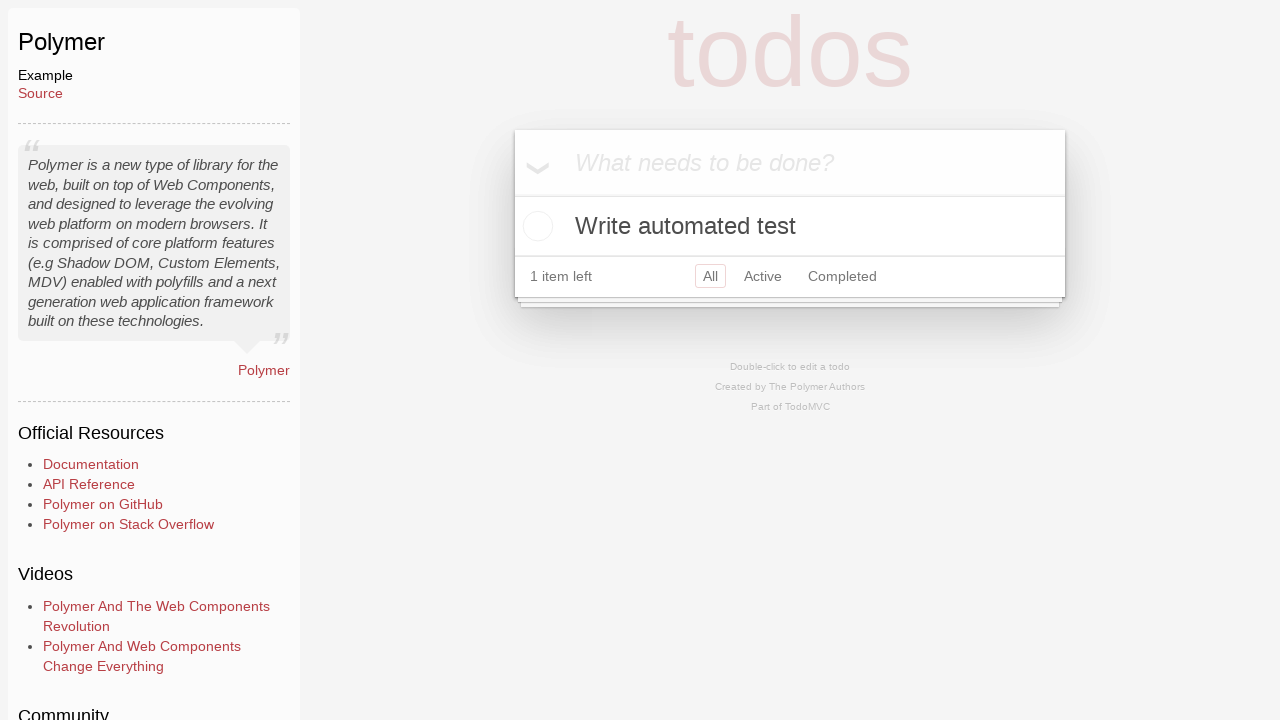

First todo item appeared in the list
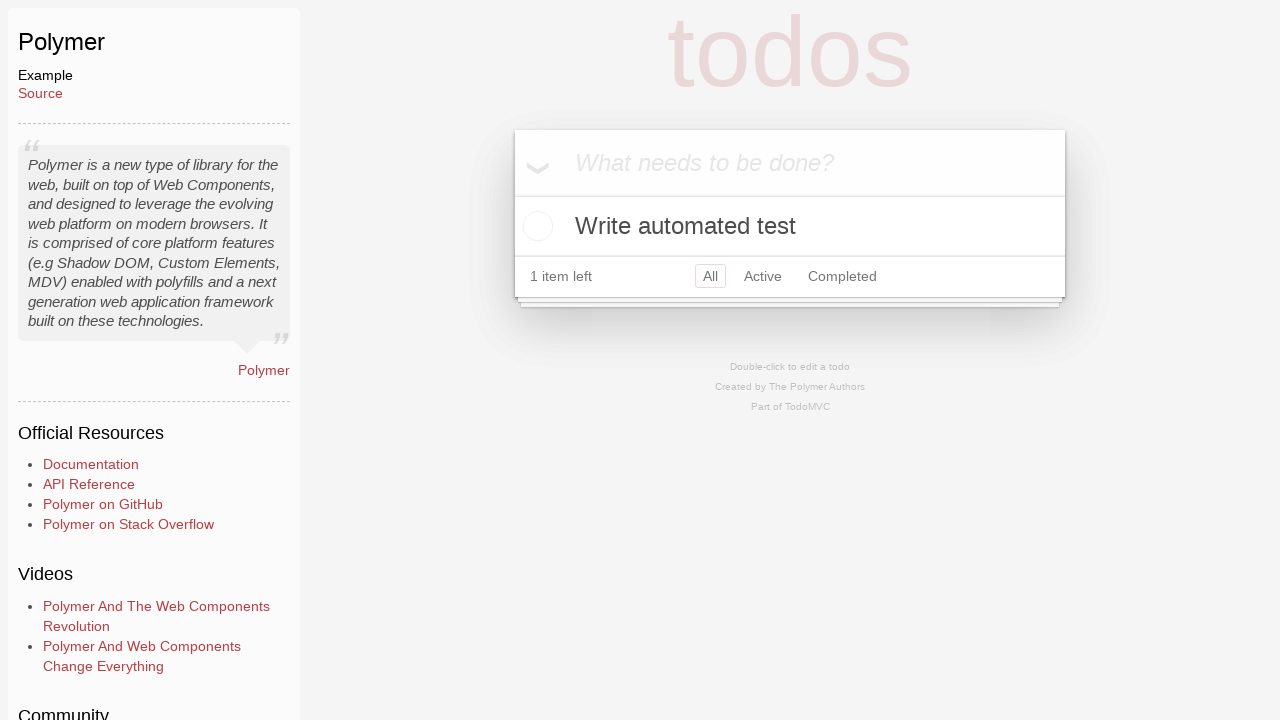

Filled second todo input with 'And now the challenge' on input.new-todo, td-input.new-todo, input[placeholder*='todo']
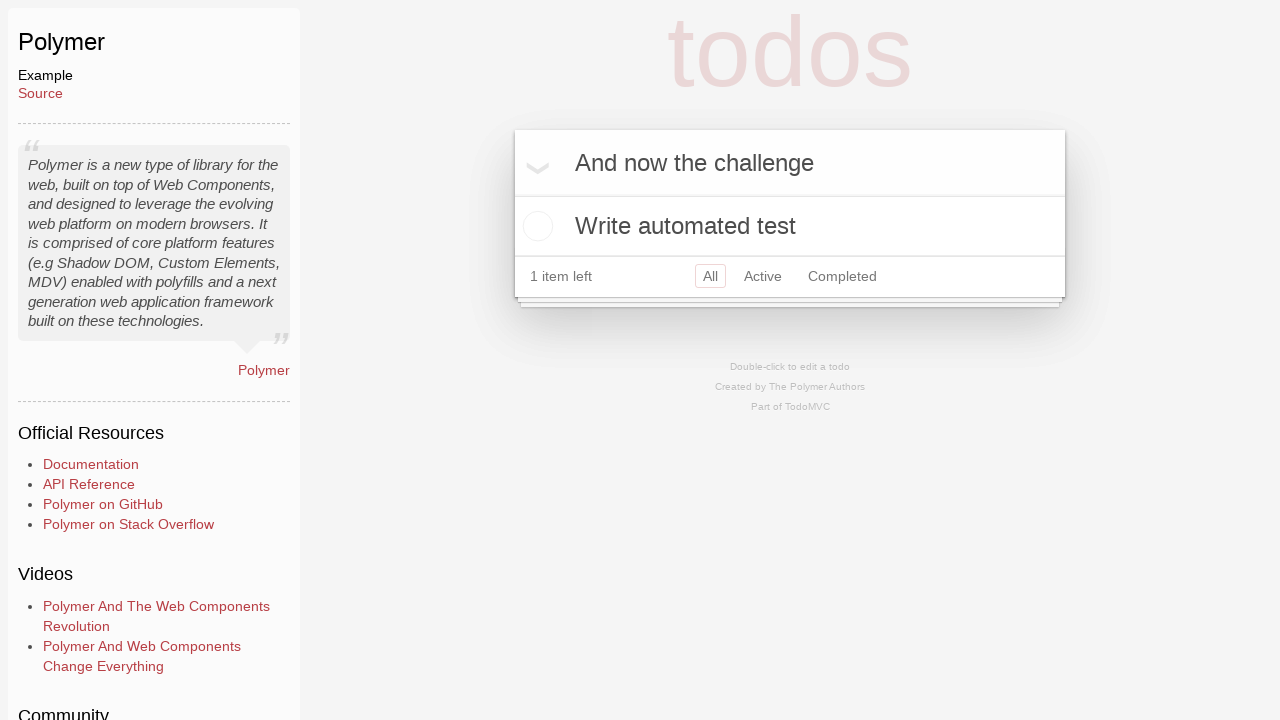

Pressed Enter to add second todo item on input.new-todo, td-input.new-todo, input[placeholder*='todo']
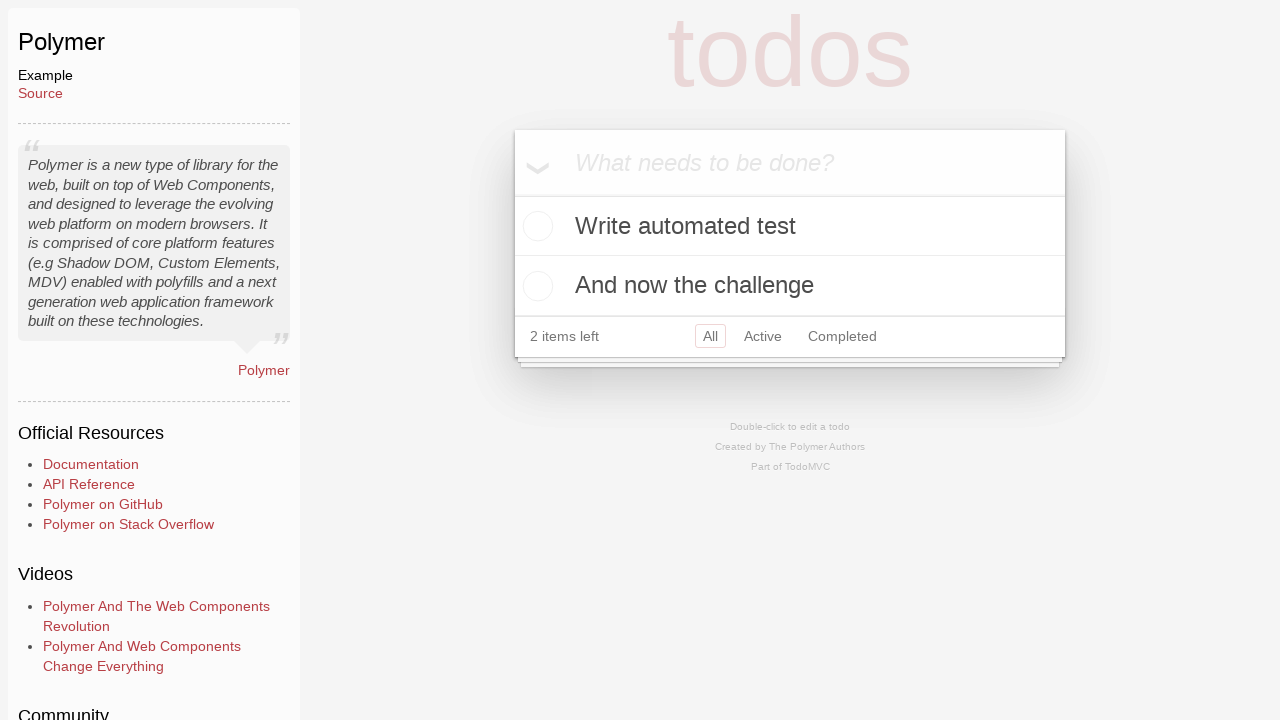

Second todo item appeared in the list
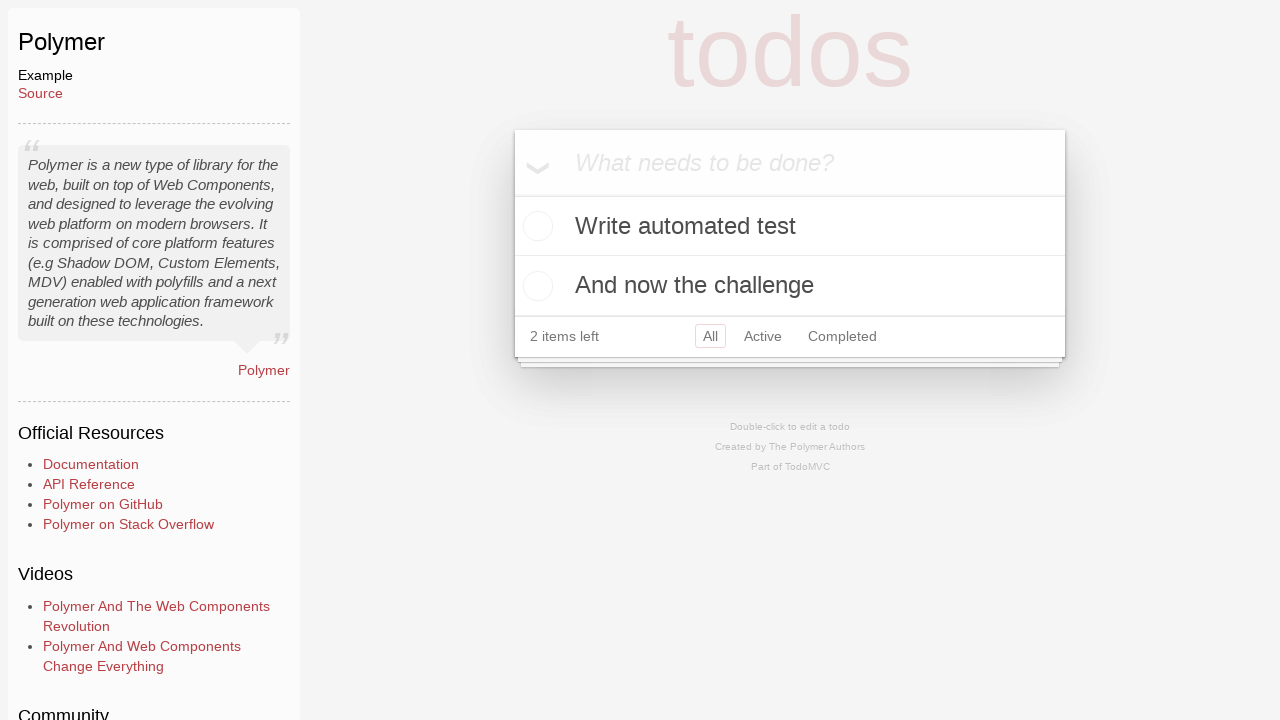

Double-clicked on second todo item to enter edit mode at (790, 286) on li:nth-of-type(2) label, .todo-list li:nth-of-type(2) label
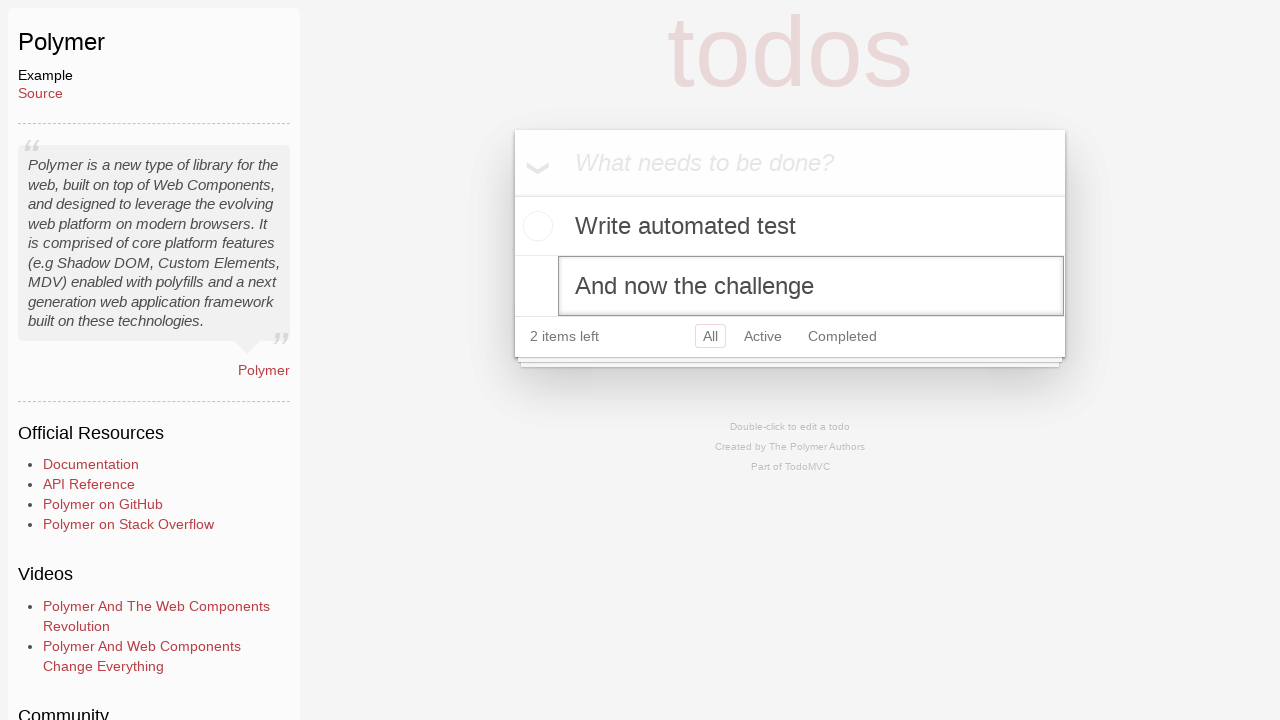

Filled edit field with updated text 'And now the challenge is complete!' on li.editing input.edit, li:nth-of-type(2) input.edit
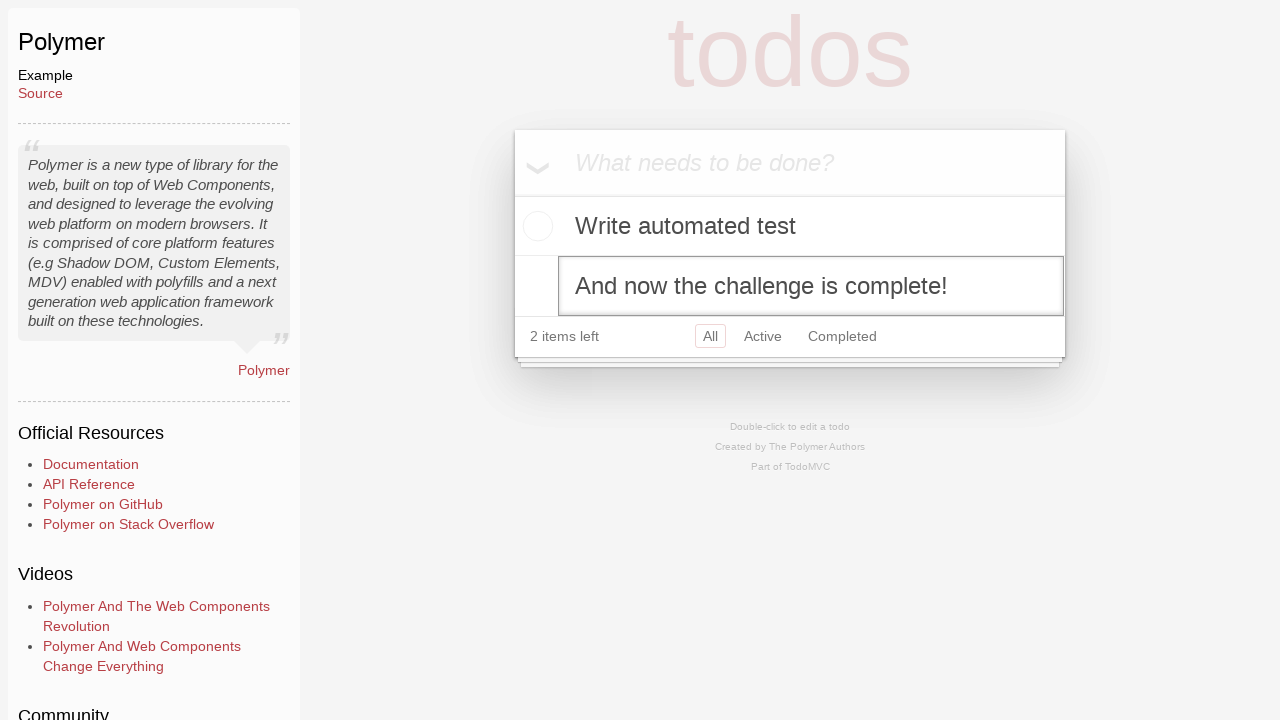

Pressed Enter to save the edited todo item on li.editing input.edit, li:nth-of-type(2) input.edit
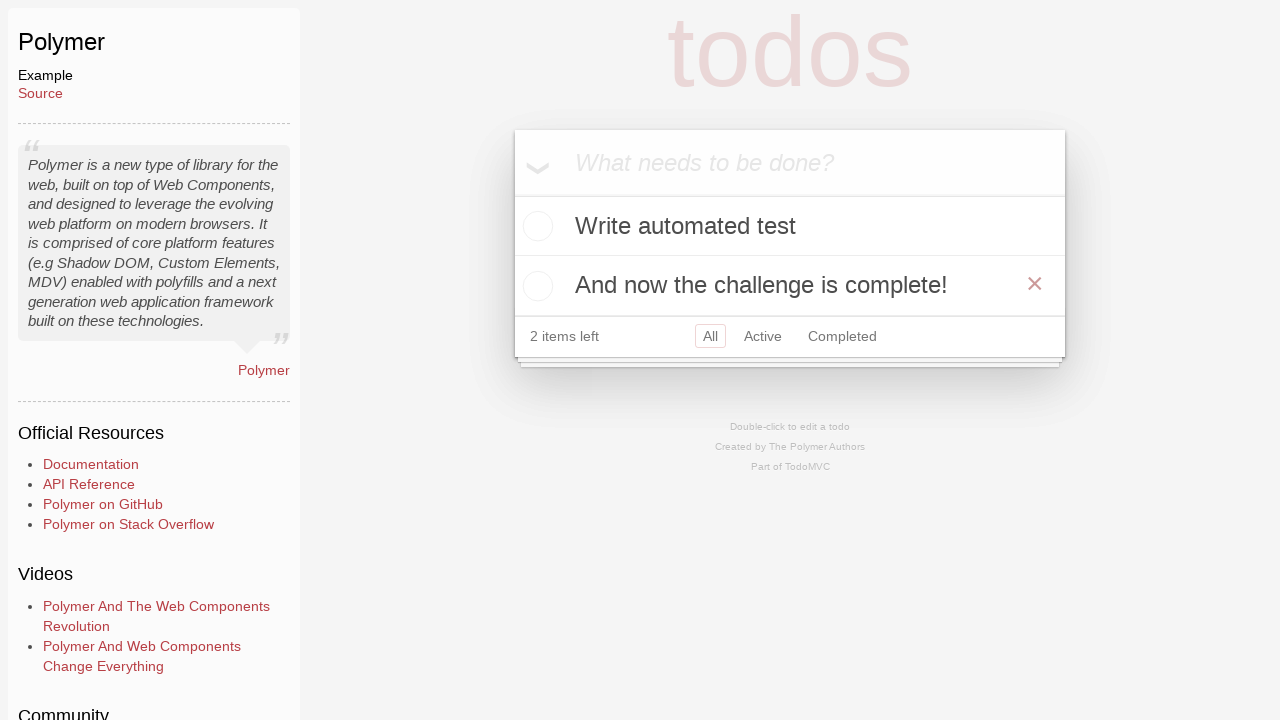

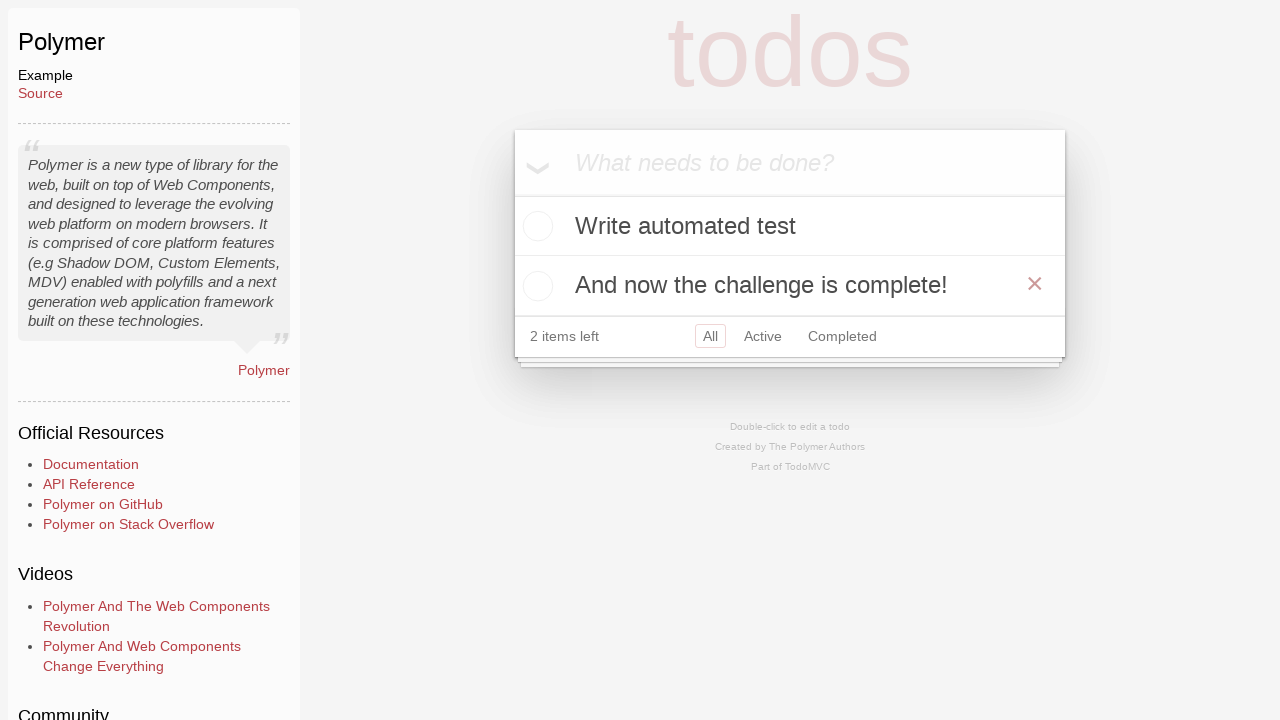